Tests dynamic content page by clicking the refresh link multiple times to see content changes

Starting URL: https://the-internet.herokuapp.com/

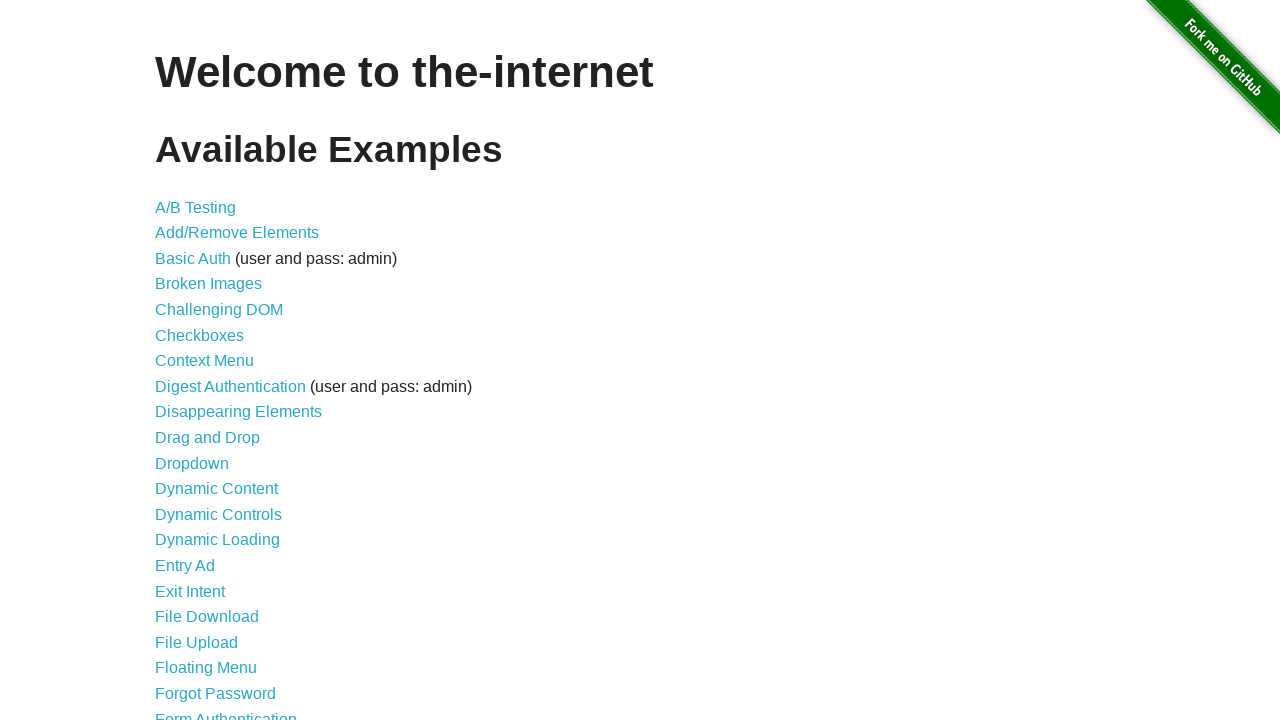

Clicked on Dynamic Content link at (216, 489) on xpath=//*[contains(text(), 'Dynamic Content')]
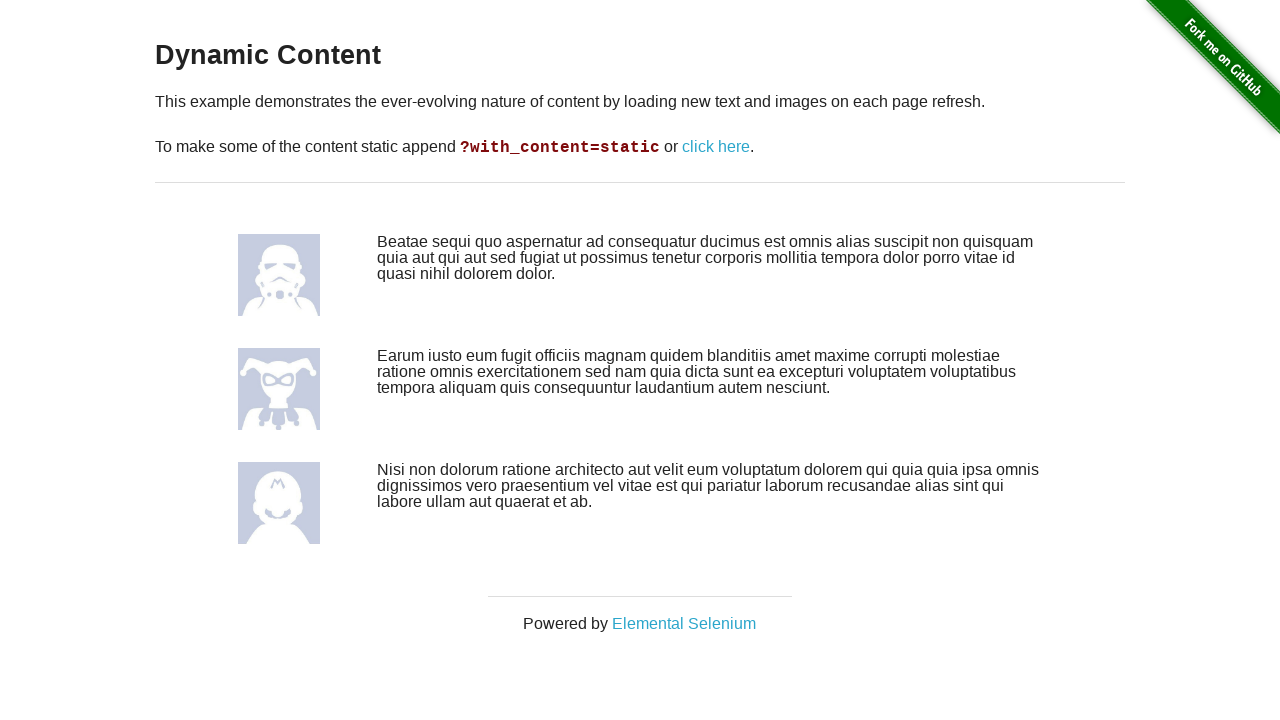

Dynamic content area loaded
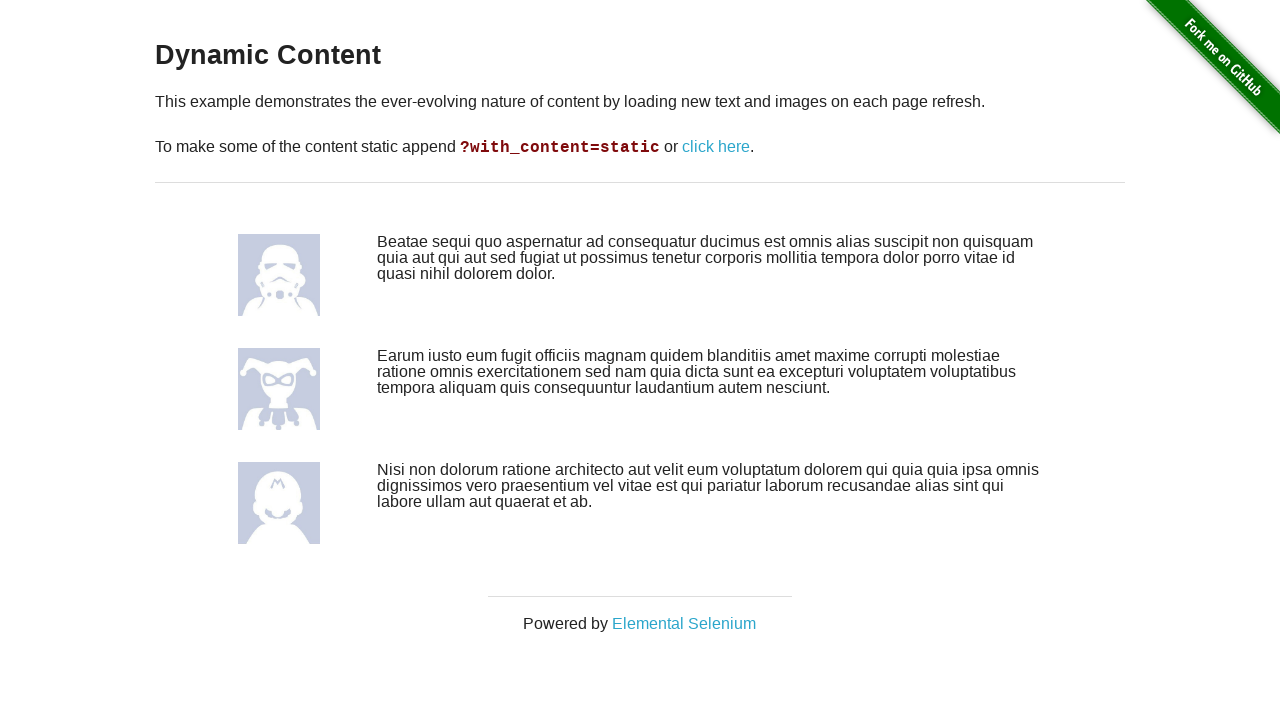

Clicked refresh link (iteration 1/3) at (716, 147) on xpath=//*[contains(text(), 'click here')]
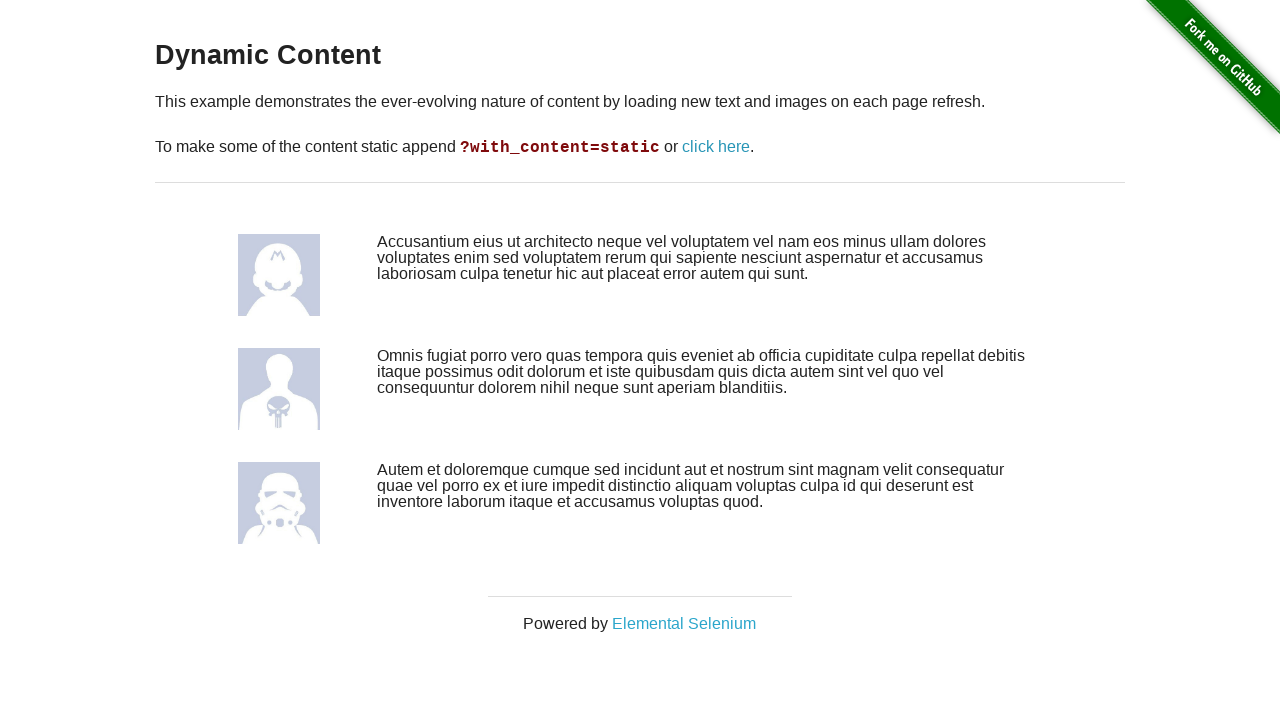

Content refreshed and reloaded (iteration 1/3)
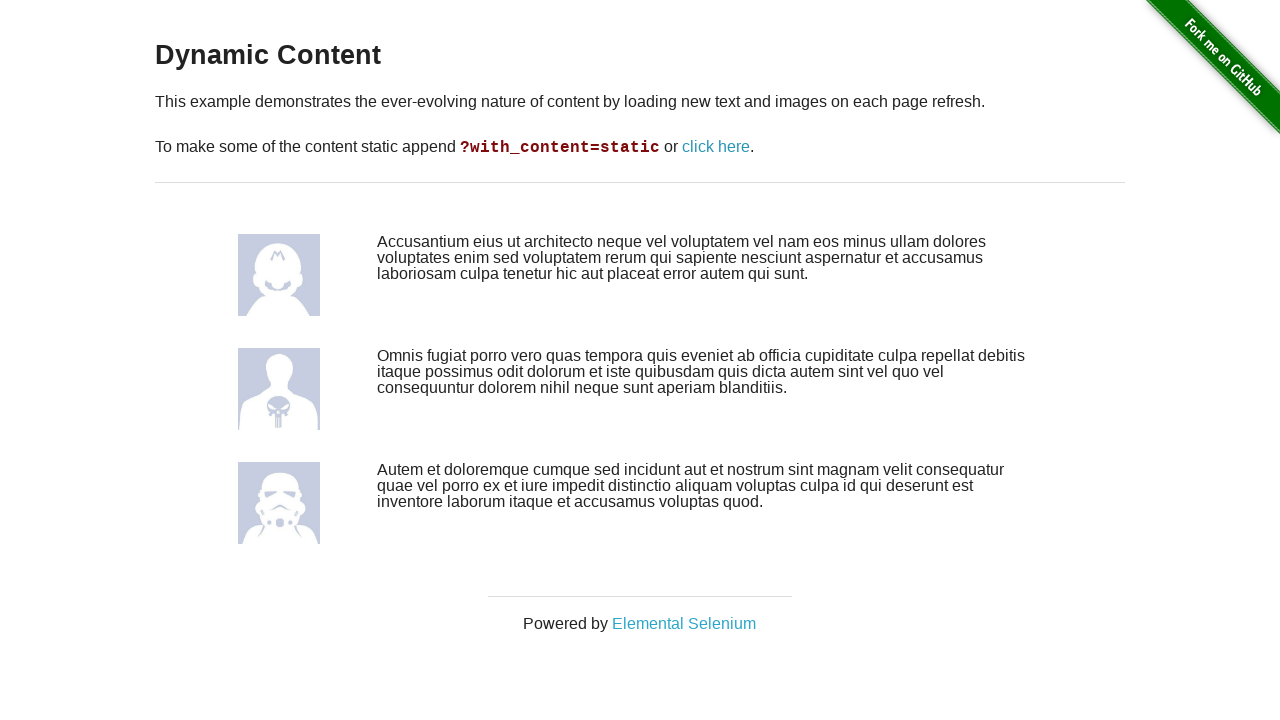

Clicked refresh link (iteration 2/3) at (716, 147) on xpath=//*[contains(text(), 'click here')]
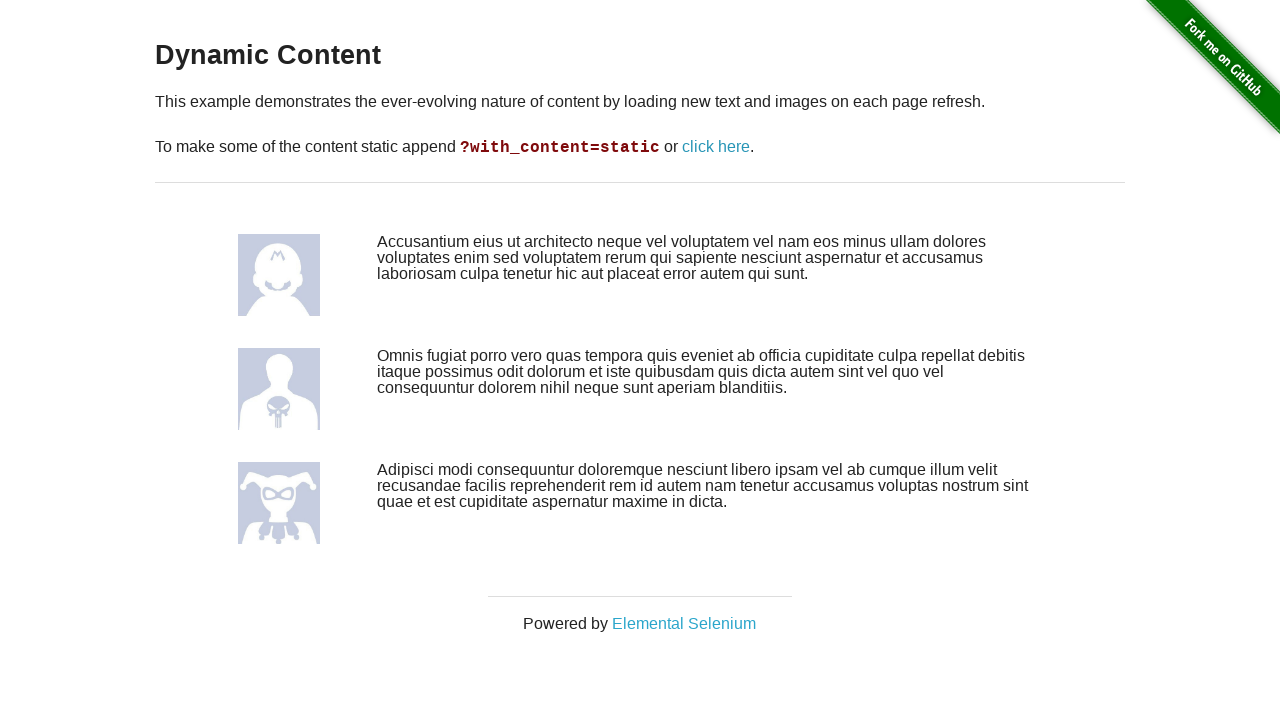

Content refreshed and reloaded (iteration 2/3)
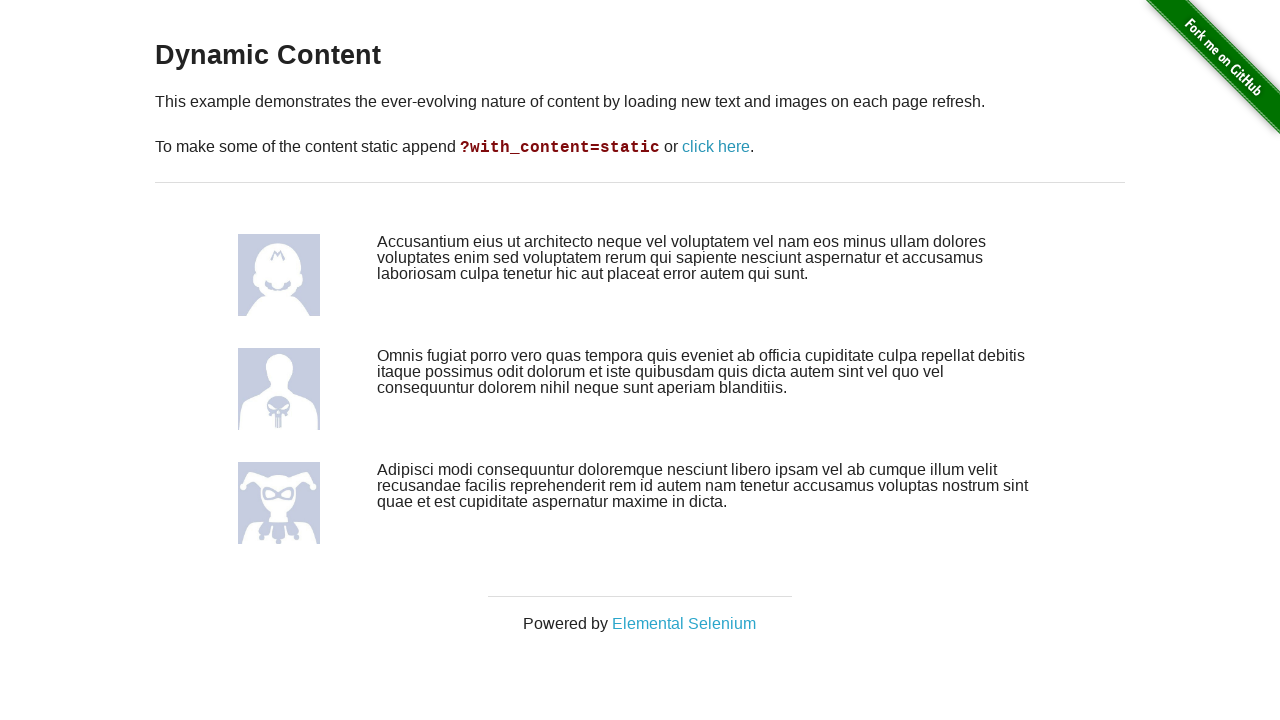

Clicked refresh link (iteration 3/3) at (716, 147) on xpath=//*[contains(text(), 'click here')]
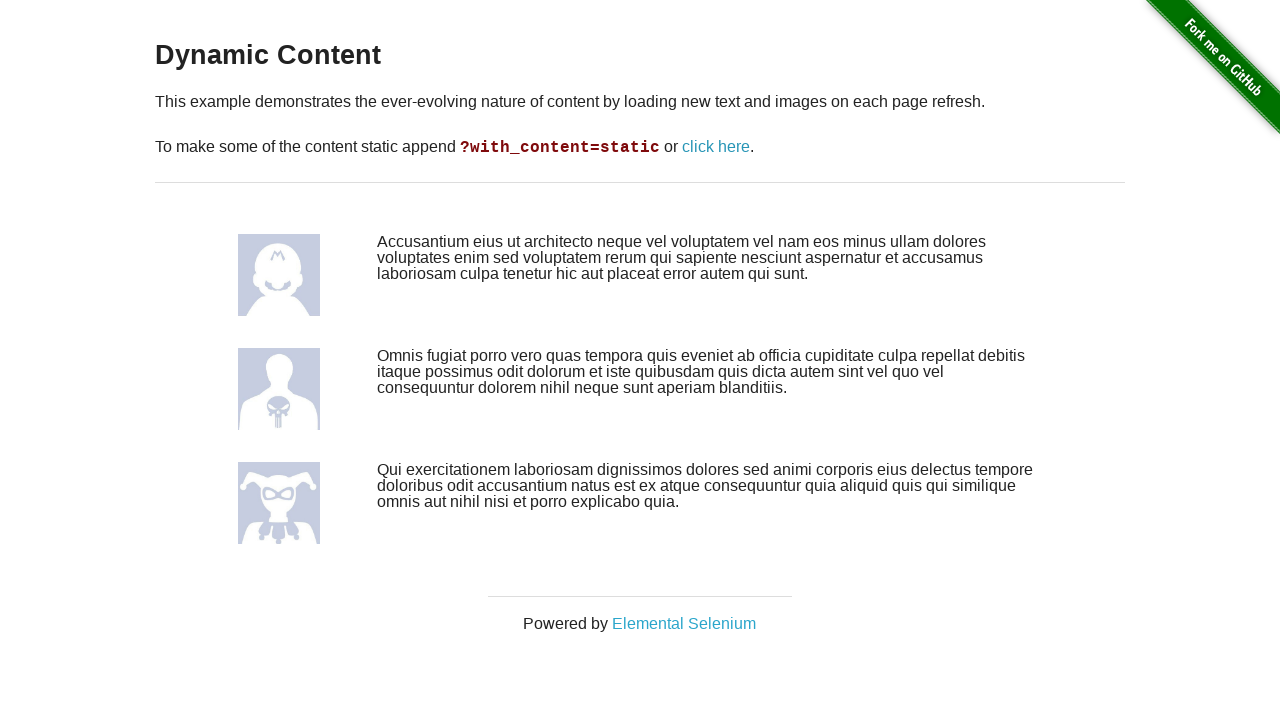

Content refreshed and reloaded (iteration 3/3)
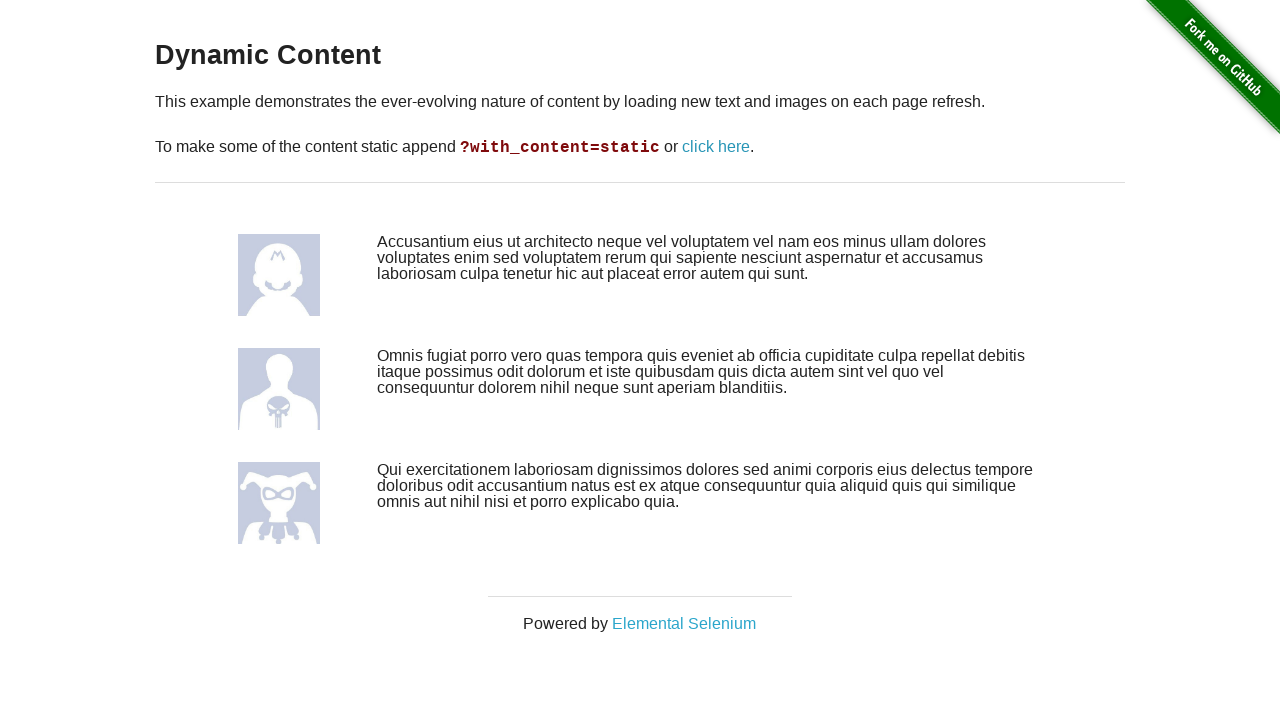

Navigated back to main page
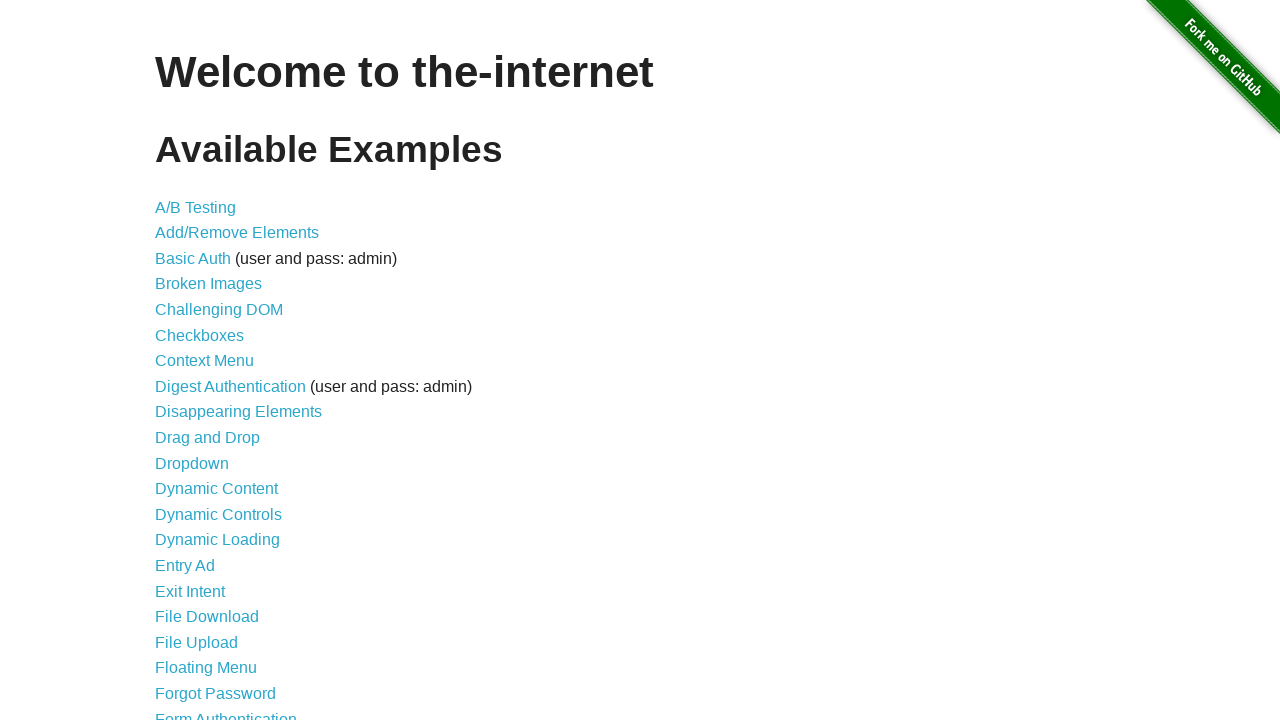

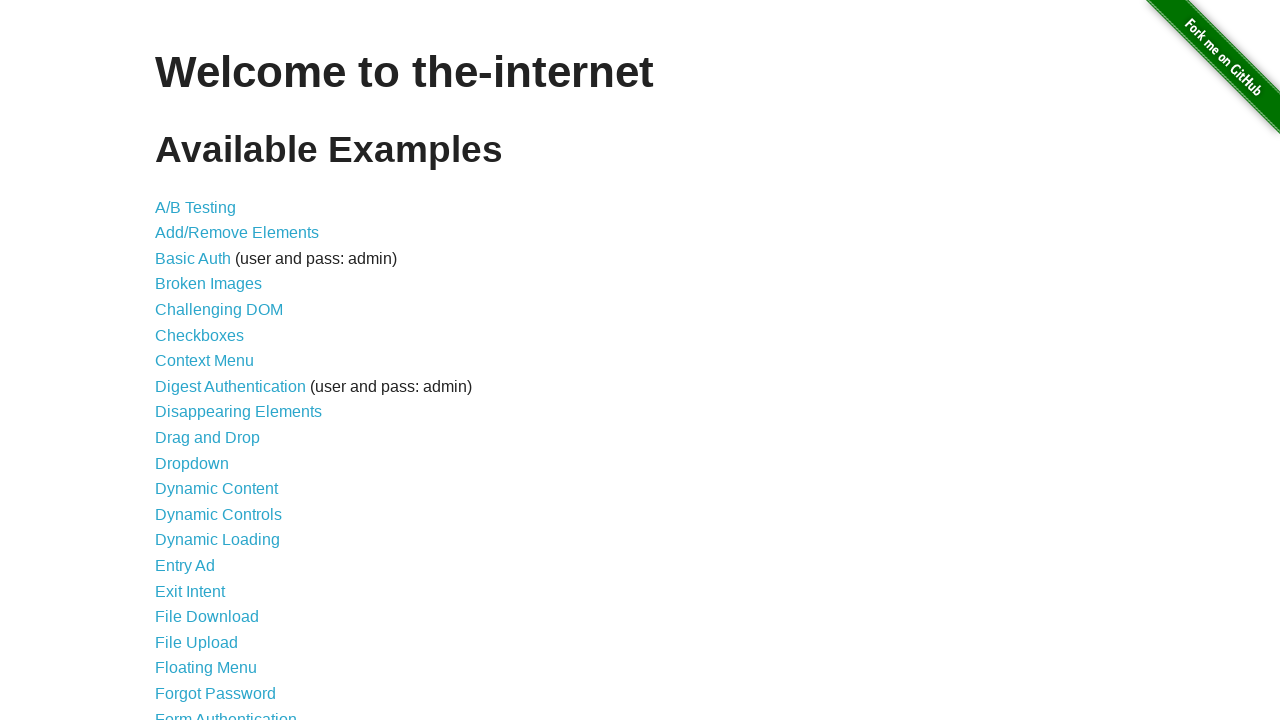